Searches for a video on YouTube by entering a search query

Starting URL: https://www.youtube.com

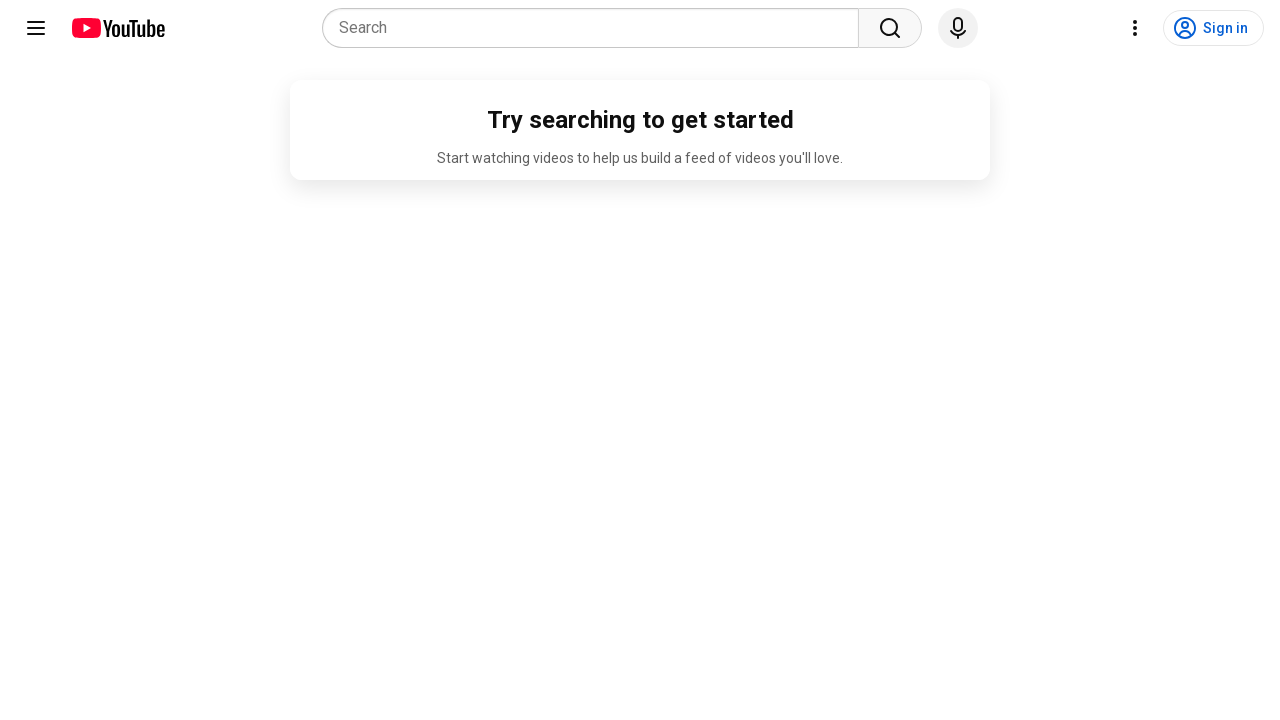

Filled YouTube search box with 'Lãng quên chiều thu' on input[name='search_query']
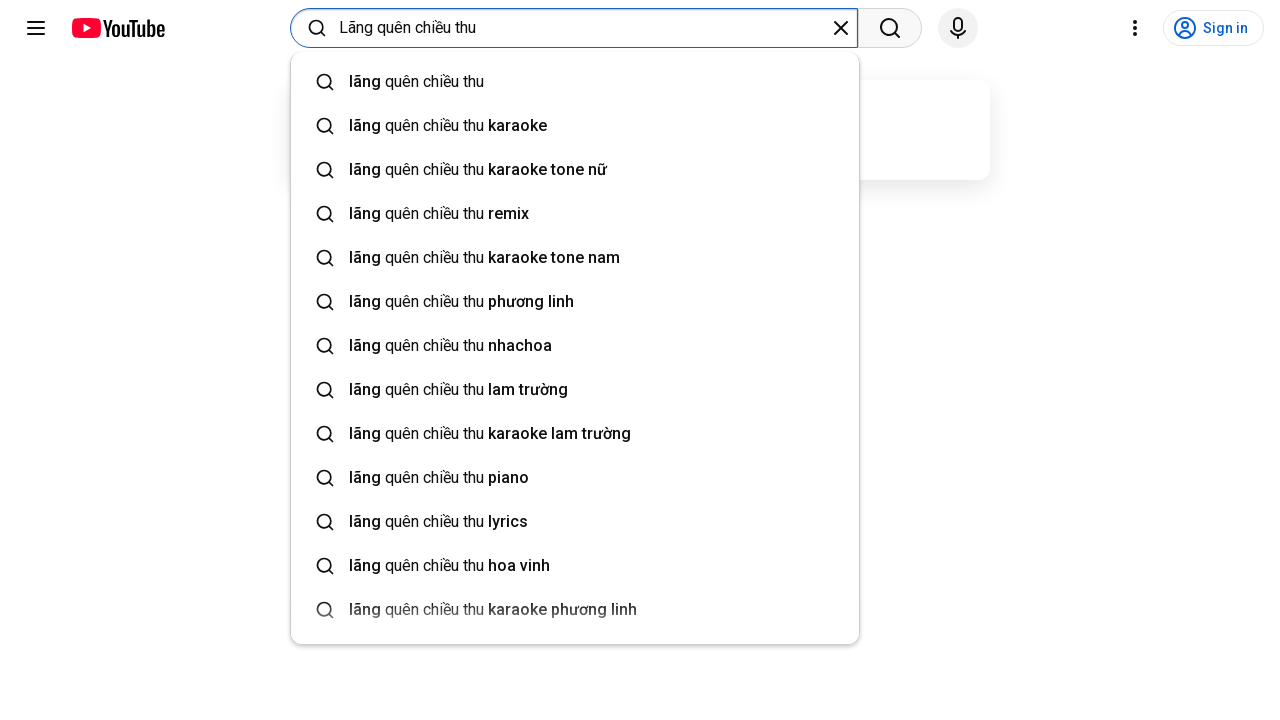

Pressed Enter to submit YouTube search query on input[name='search_query']
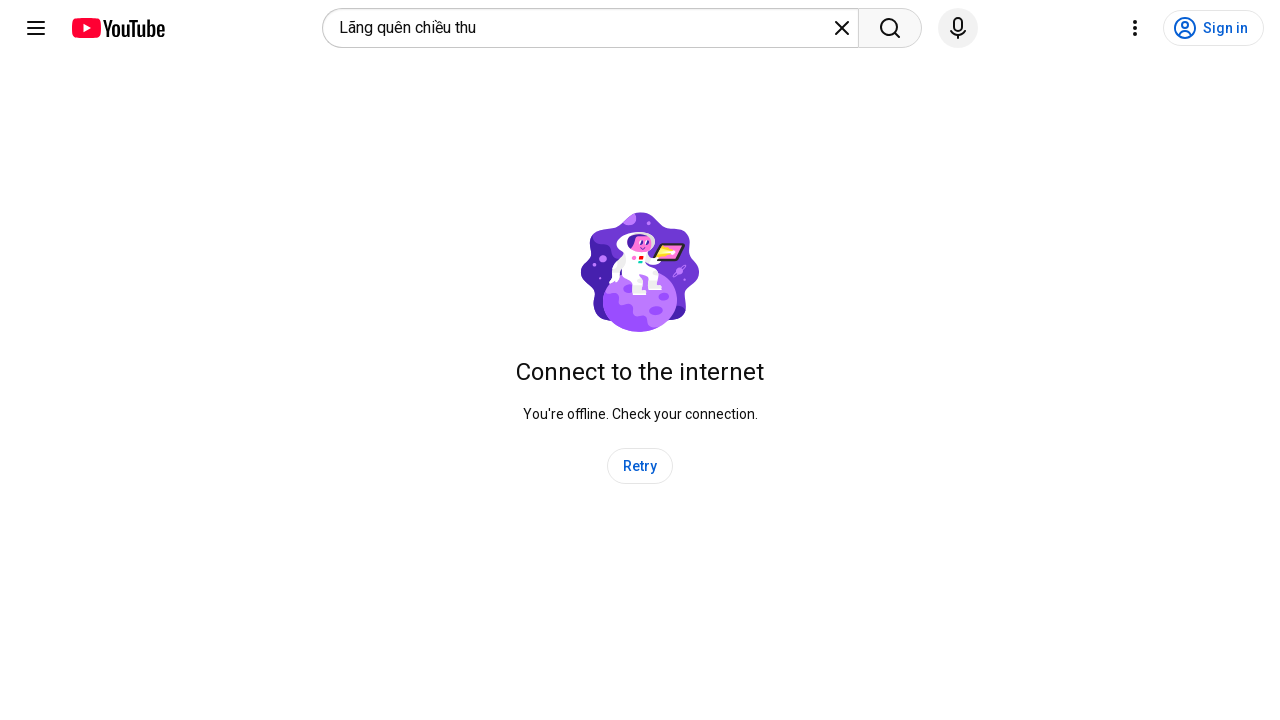

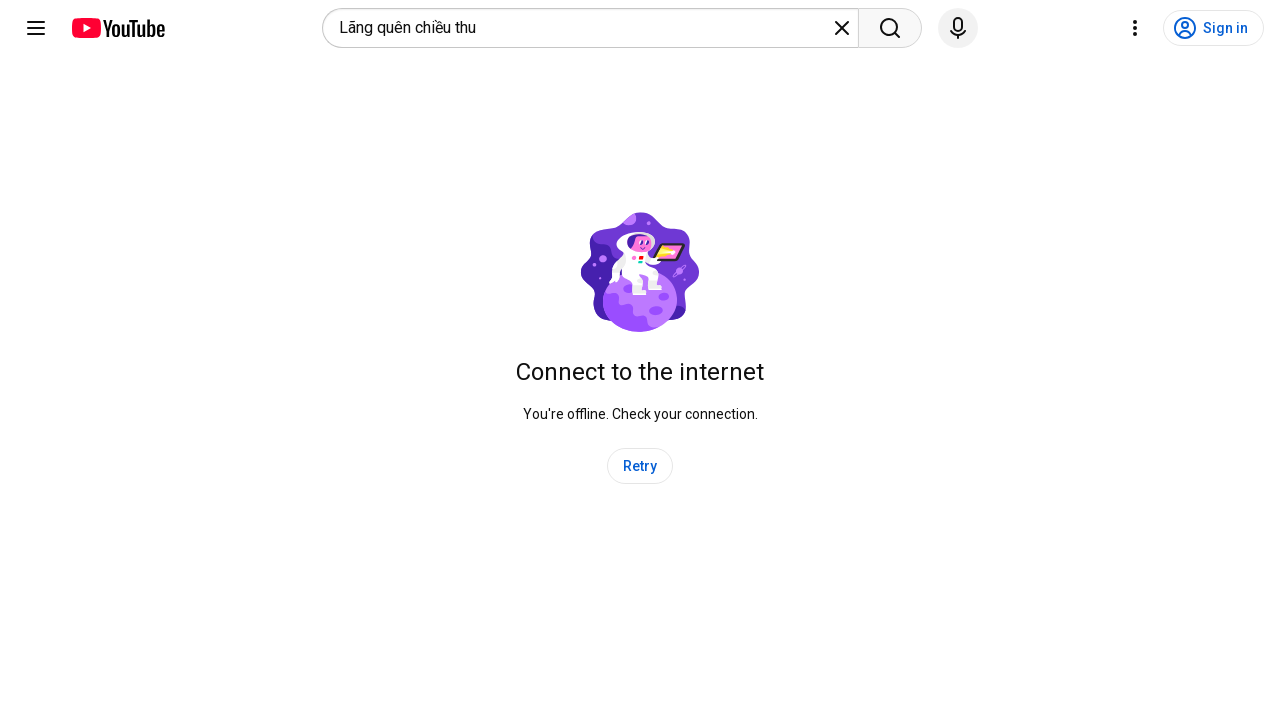